Tests dynamic element loading by clicking a button and waiting for a paragraph element to appear, then verifying its text content says "Dopiero się pojawiłem!" (Polish for "I just appeared!")

Starting URL: https://testeroprogramowania.github.io/selenium/wait2.html

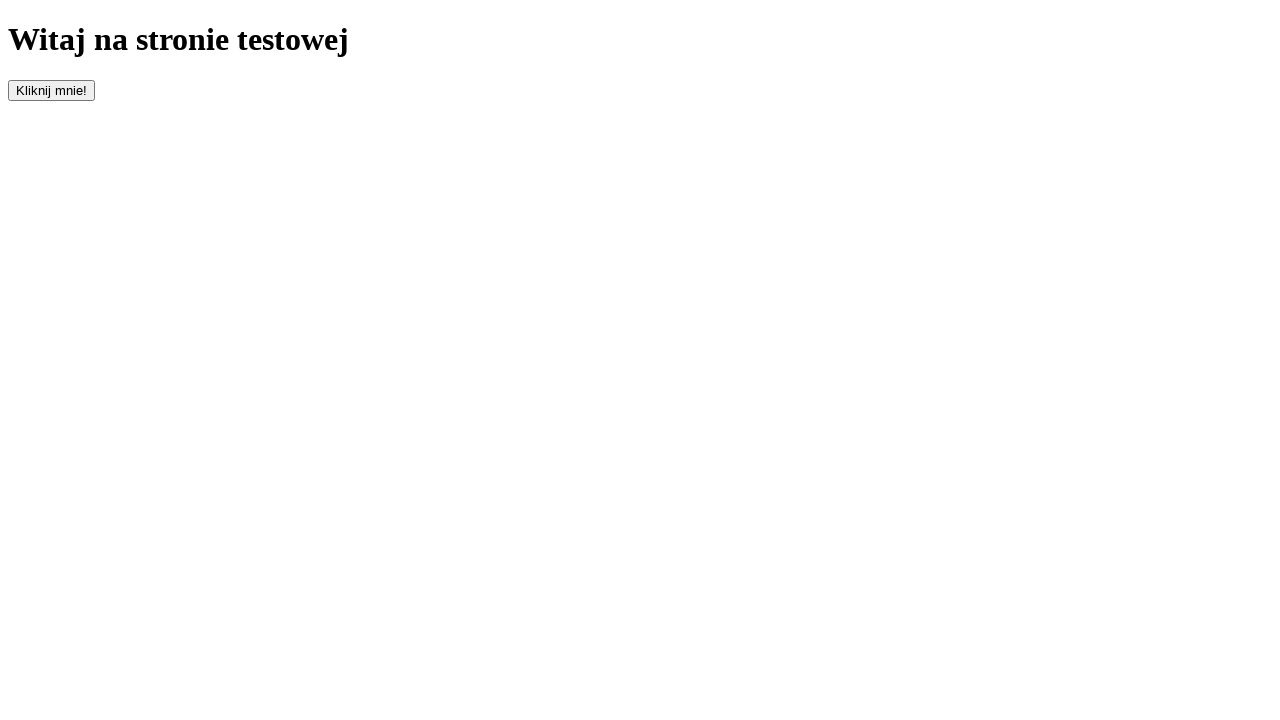

Clicked button with id 'clickOnMe' to trigger dynamic element loading at (52, 90) on #clickOnMe
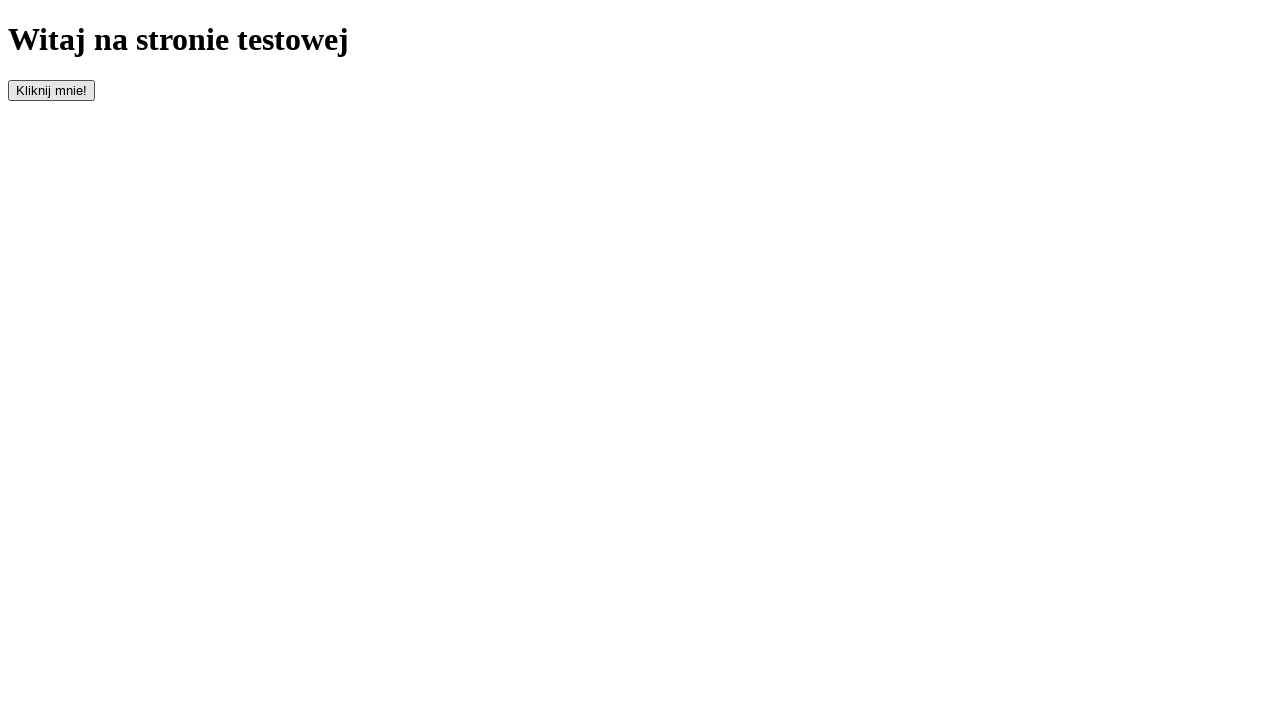

Waited for paragraph element to appear
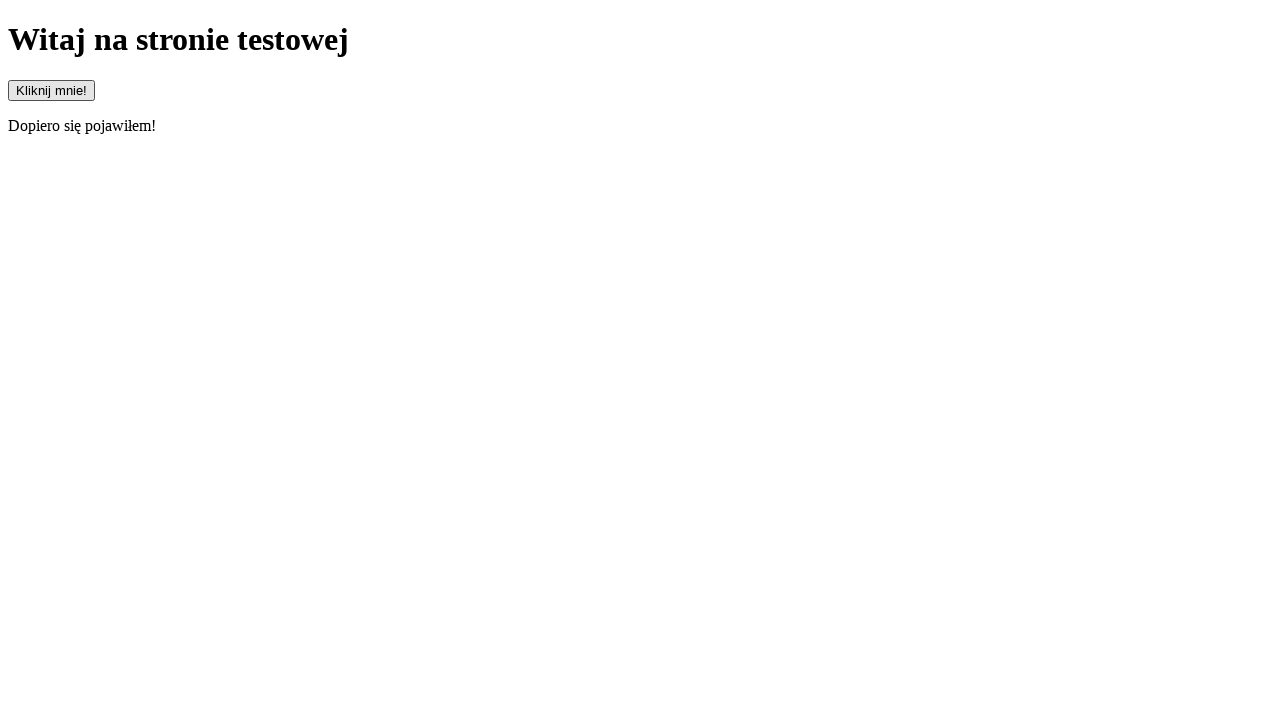

Retrieved paragraph text content
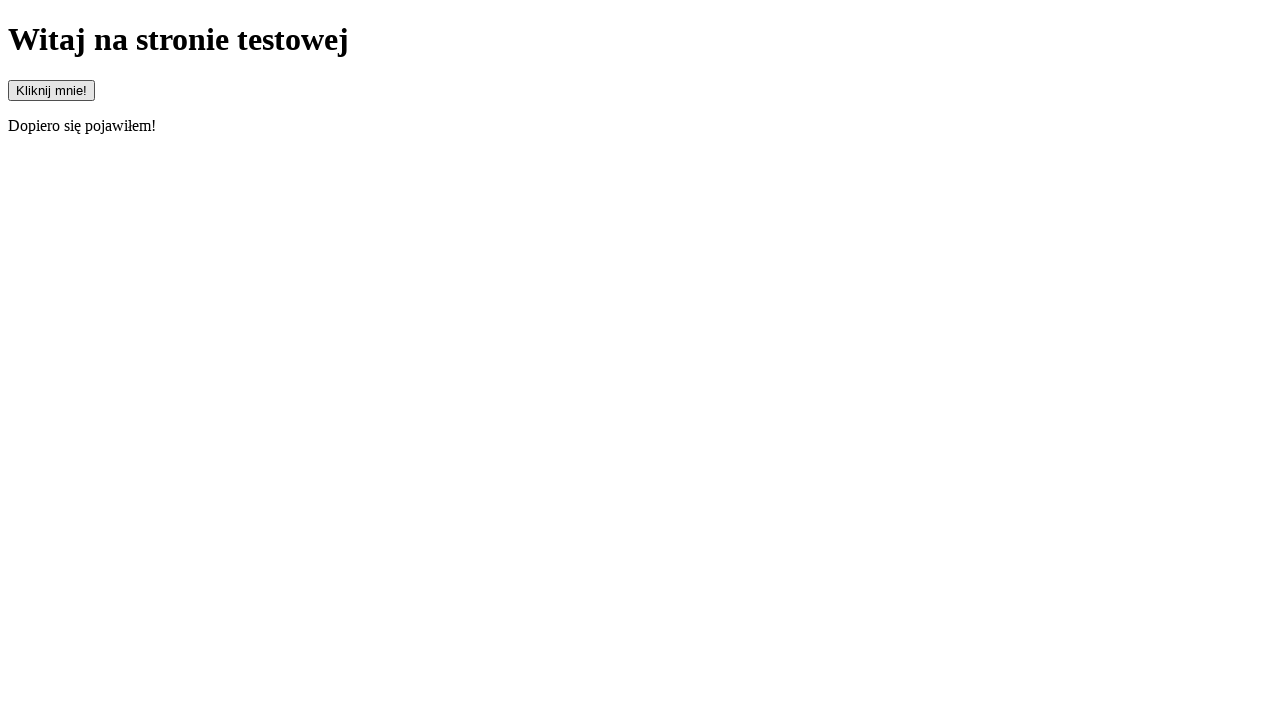

Verified paragraph text equals 'Dopiero się pojawiłem!' (I just appeared!)
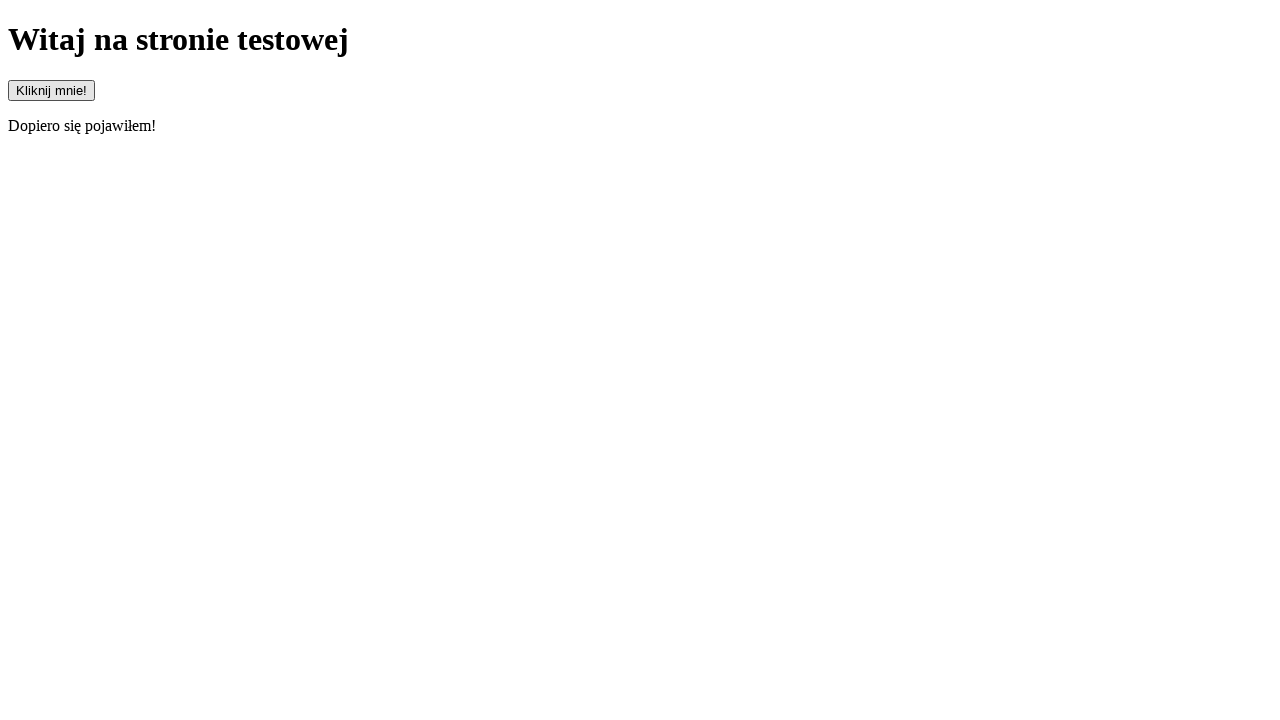

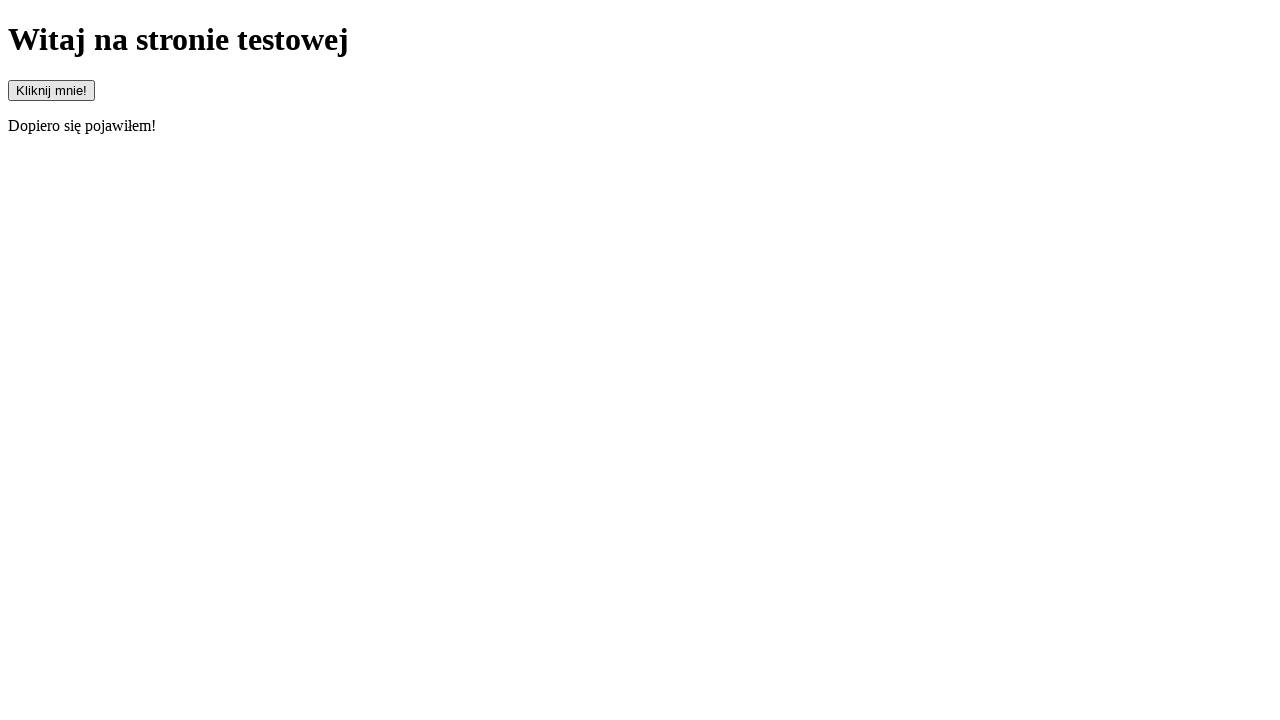